Navigates to the Swarthmore College course catalog, clicks on the first department, and verifies that course listings with the acalog-course class are present.

Starting URL: https://catalog.swarthmore.edu/content.php?catoid=7&navoid=194

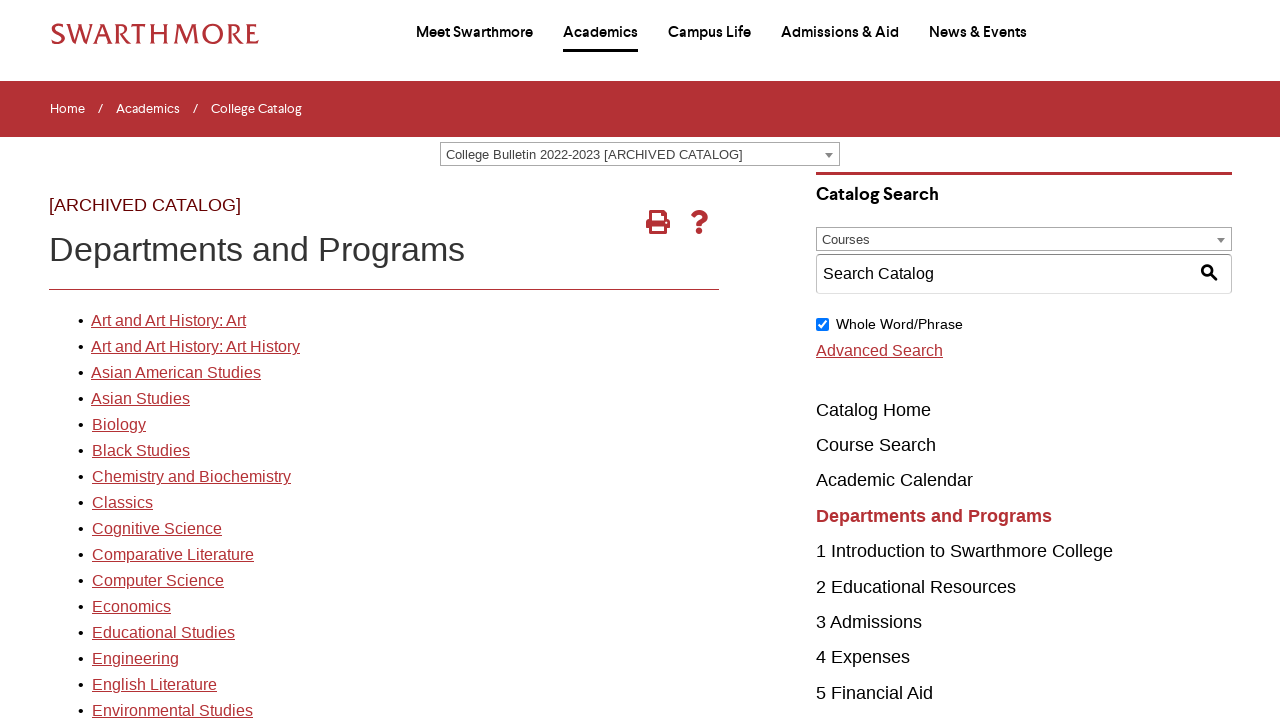

Navigated to Swarthmore College course catalog
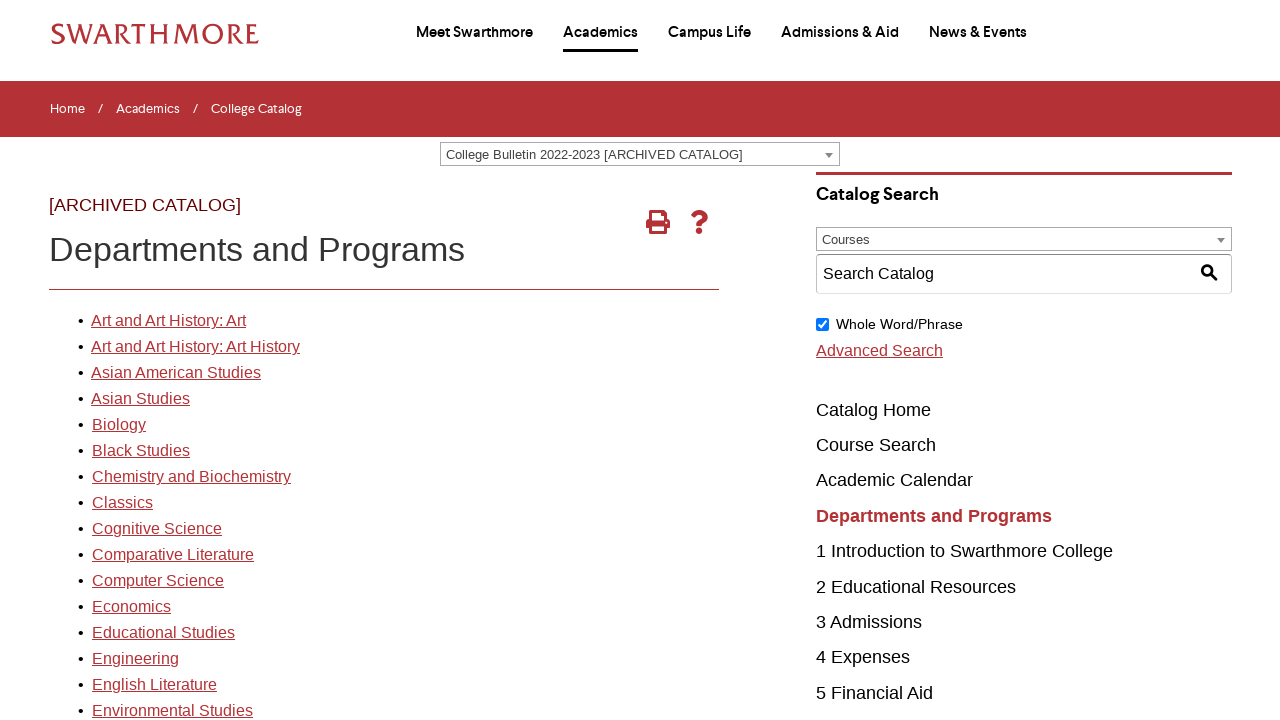

Clicked on the first department link at (168, 321) on xpath=//*[@id='gateway-page']/body/table/tbody/tr[3]/td[1]/table/tbody/tr[2]/td[
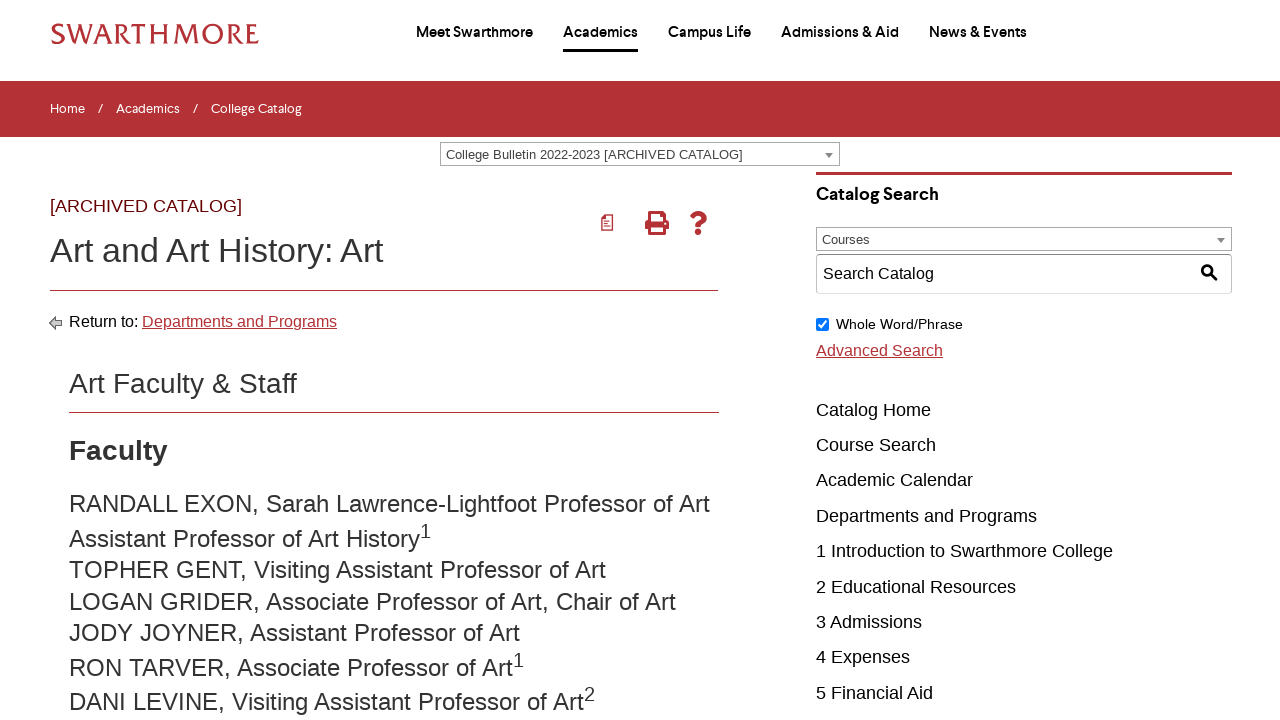

Course listings with acalog-course class loaded
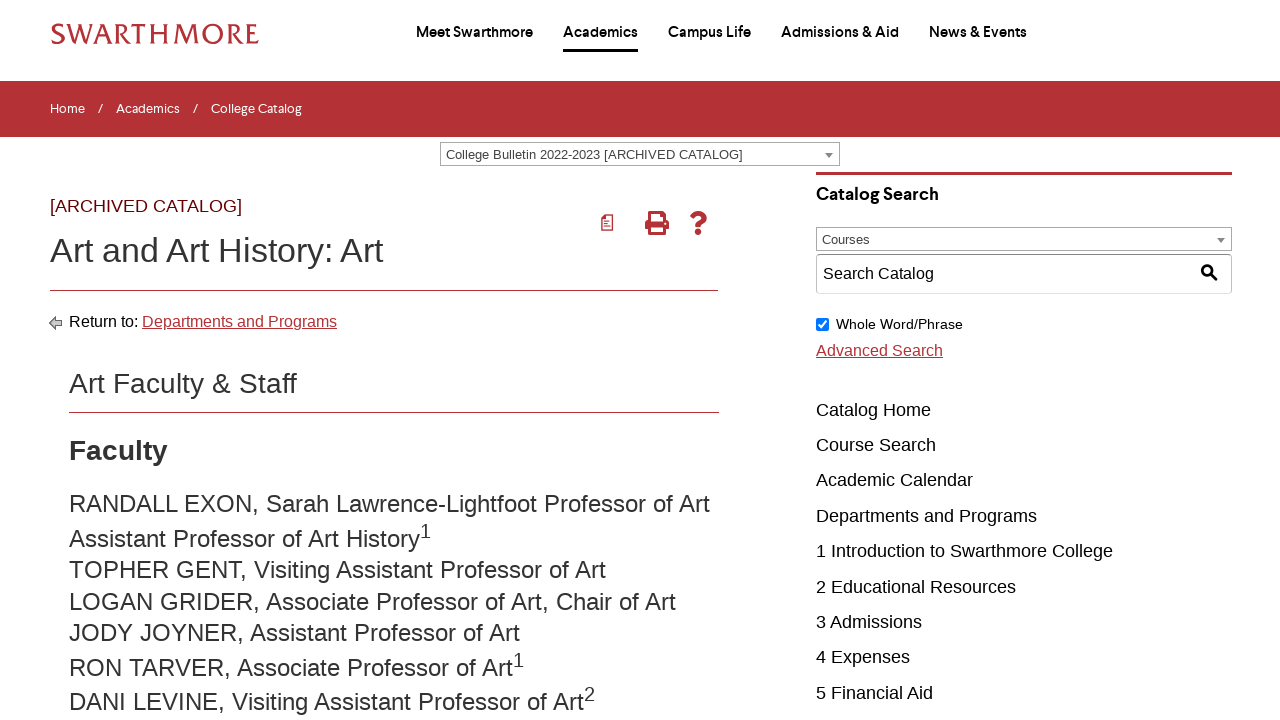

Verified that course listings with acalog-course class are present
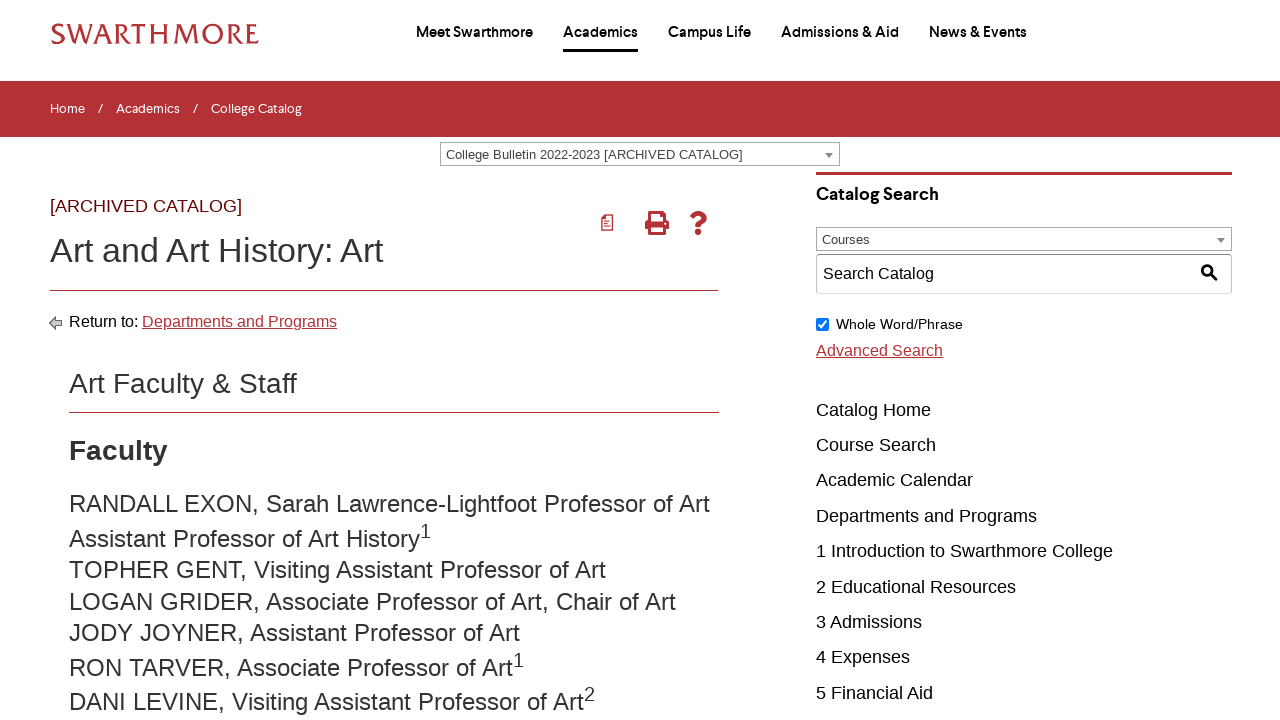

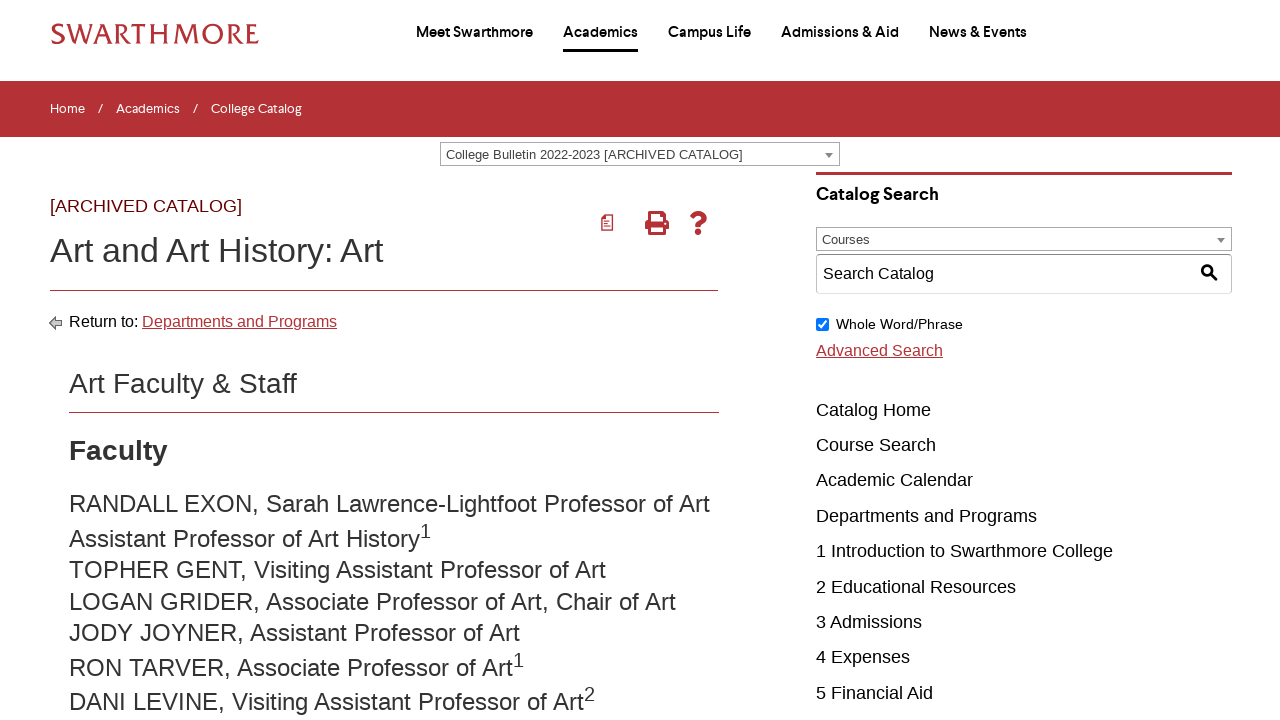